Tests marking all todo items as completed using the toggle-all checkbox

Starting URL: https://demo.playwright.dev/todomvc

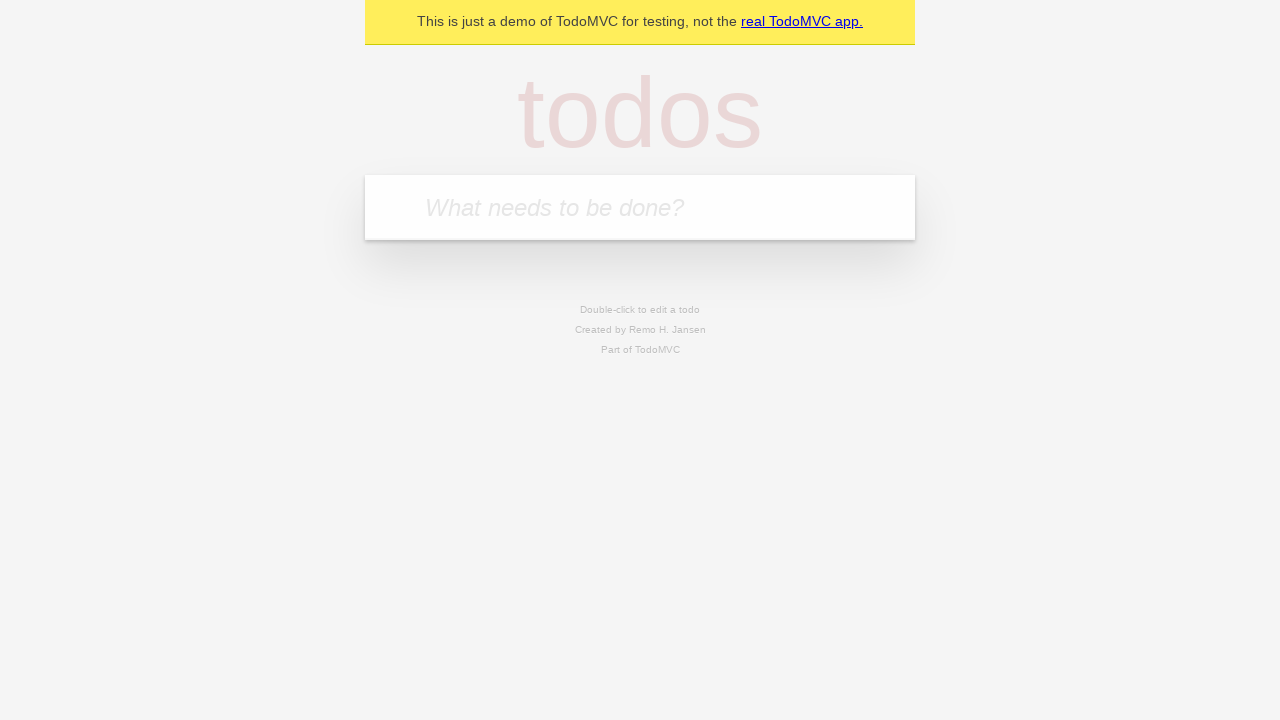

Filled new-todo input with 'buy some cheese' on .new-todo
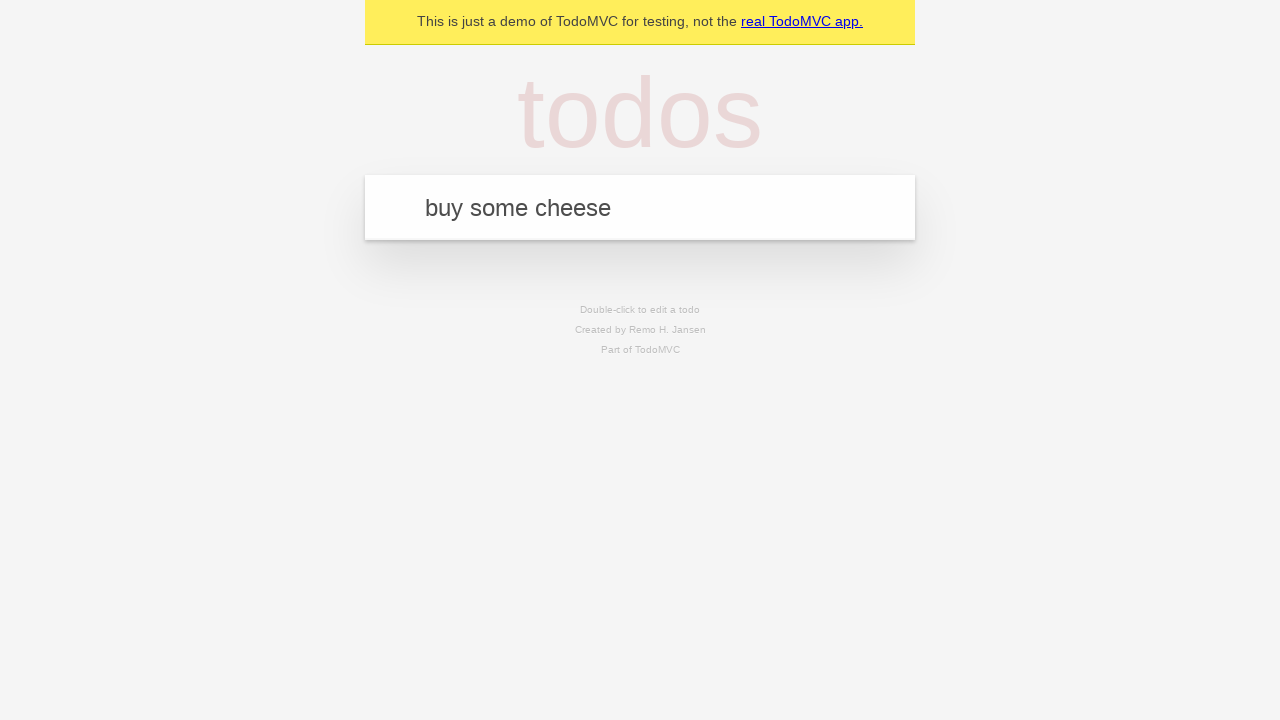

Pressed Enter to create first todo item on .new-todo
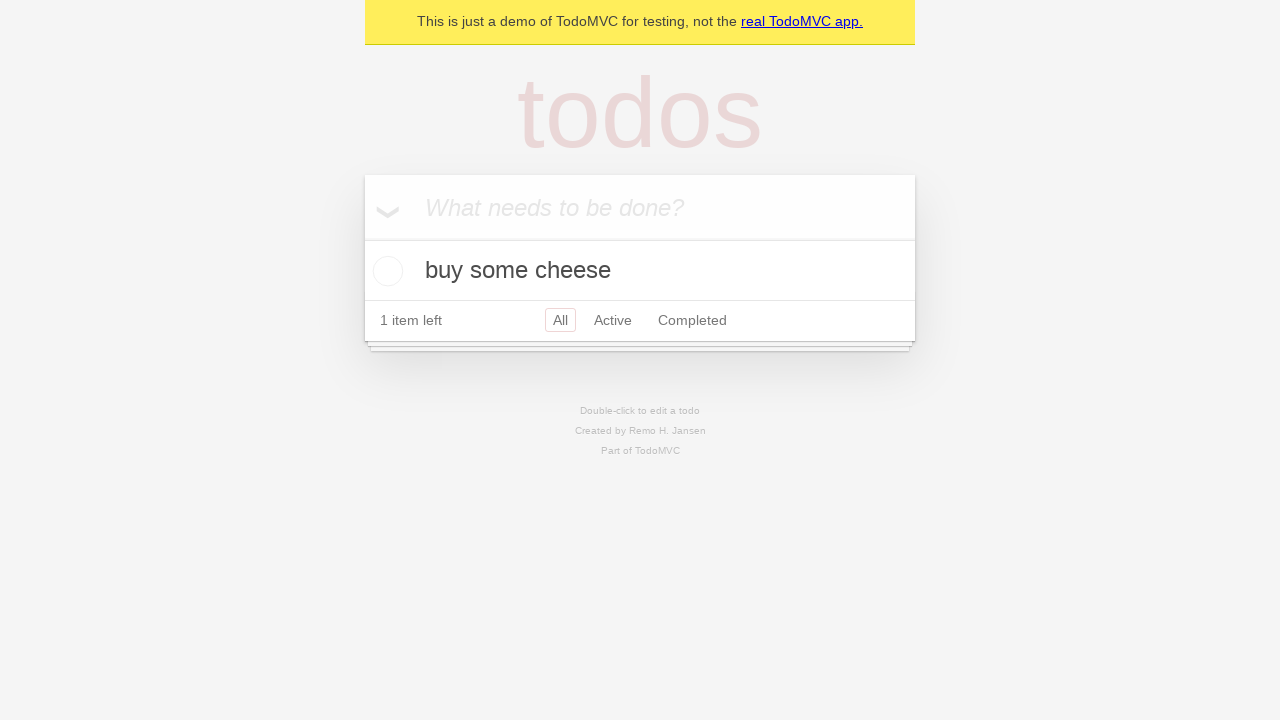

Filled new-todo input with 'feed the cat' on .new-todo
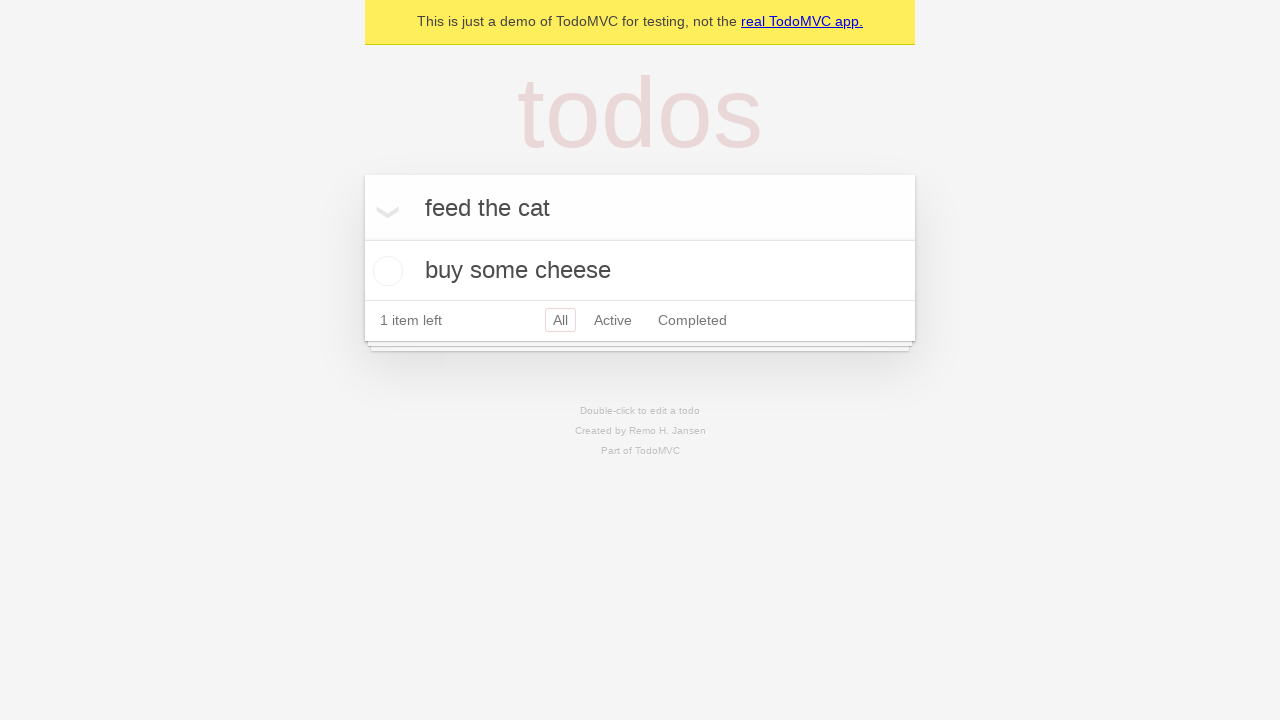

Pressed Enter to create second todo item on .new-todo
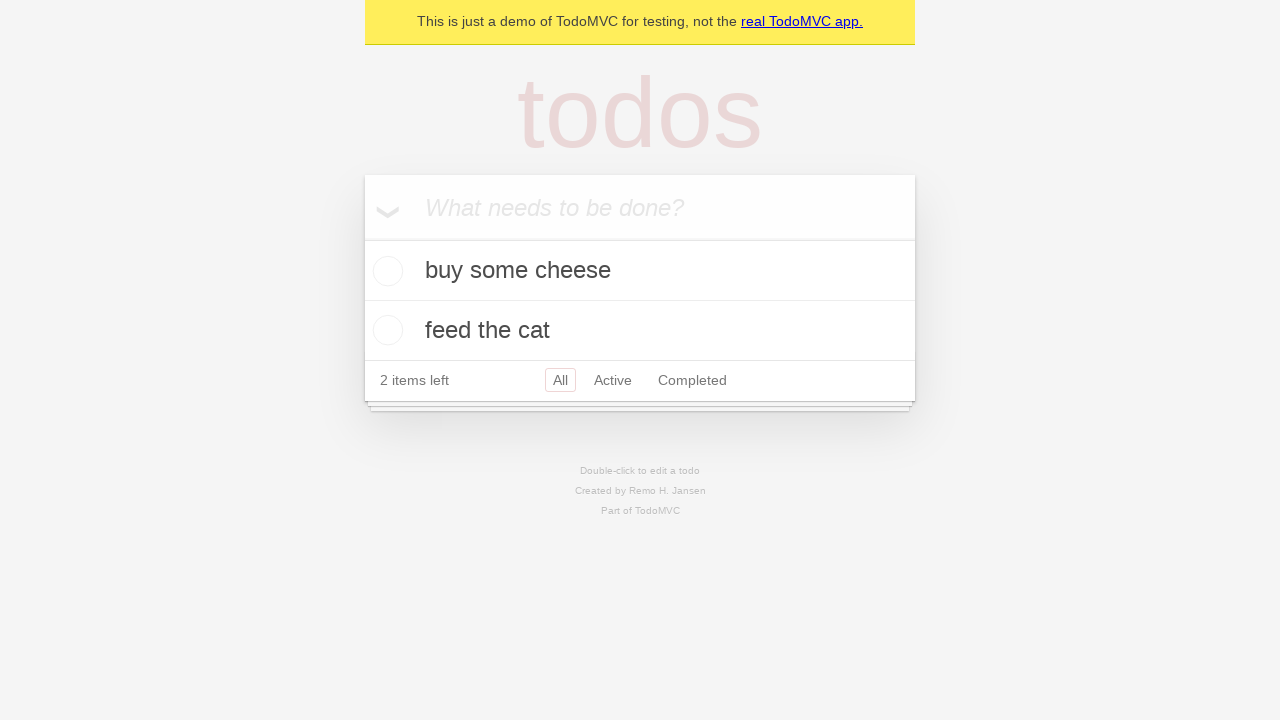

Filled new-todo input with 'book a doctors appointment' on .new-todo
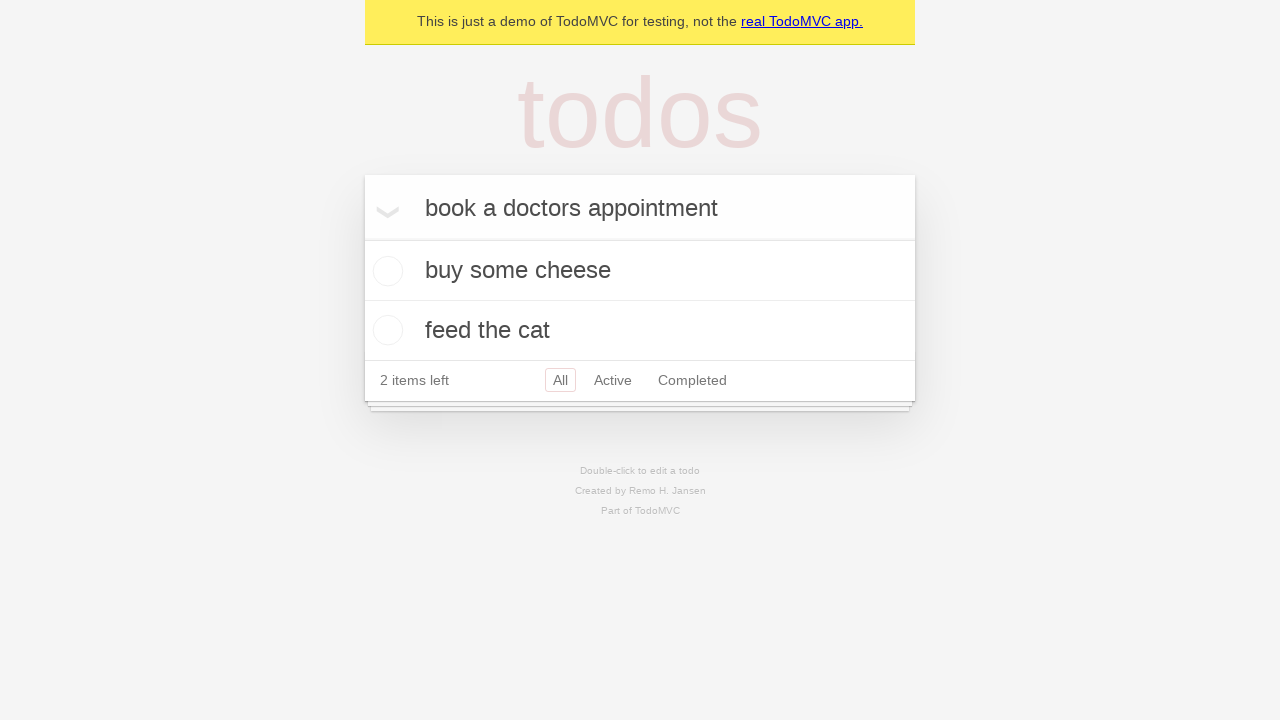

Pressed Enter to create third todo item on .new-todo
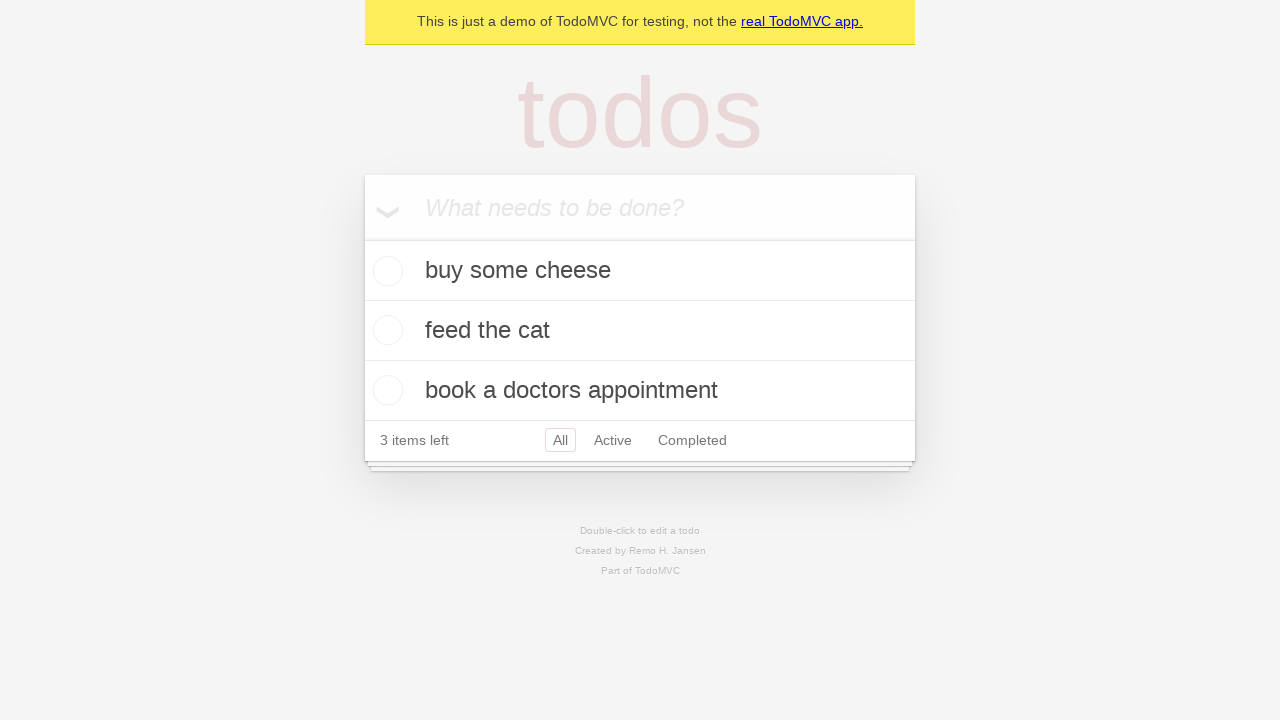

Waited for all three todo items to be visible
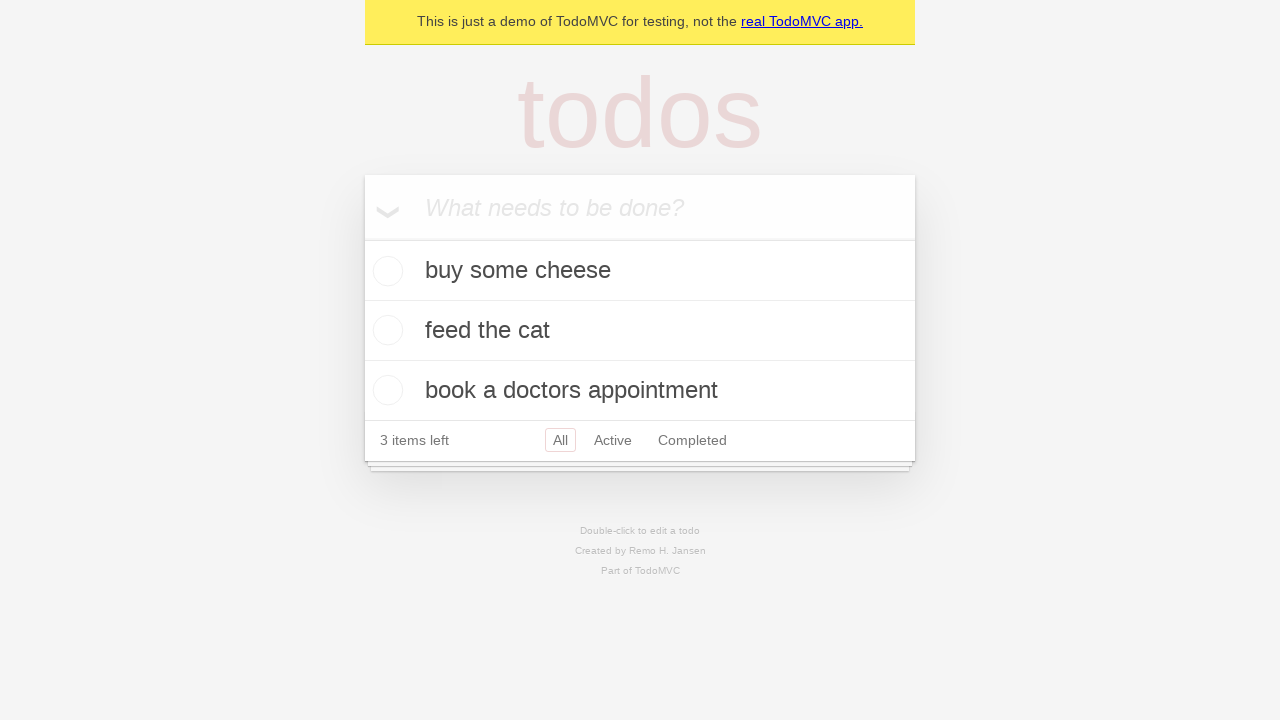

Clicked toggle-all checkbox to mark all items as completed at (362, 238) on .toggle-all
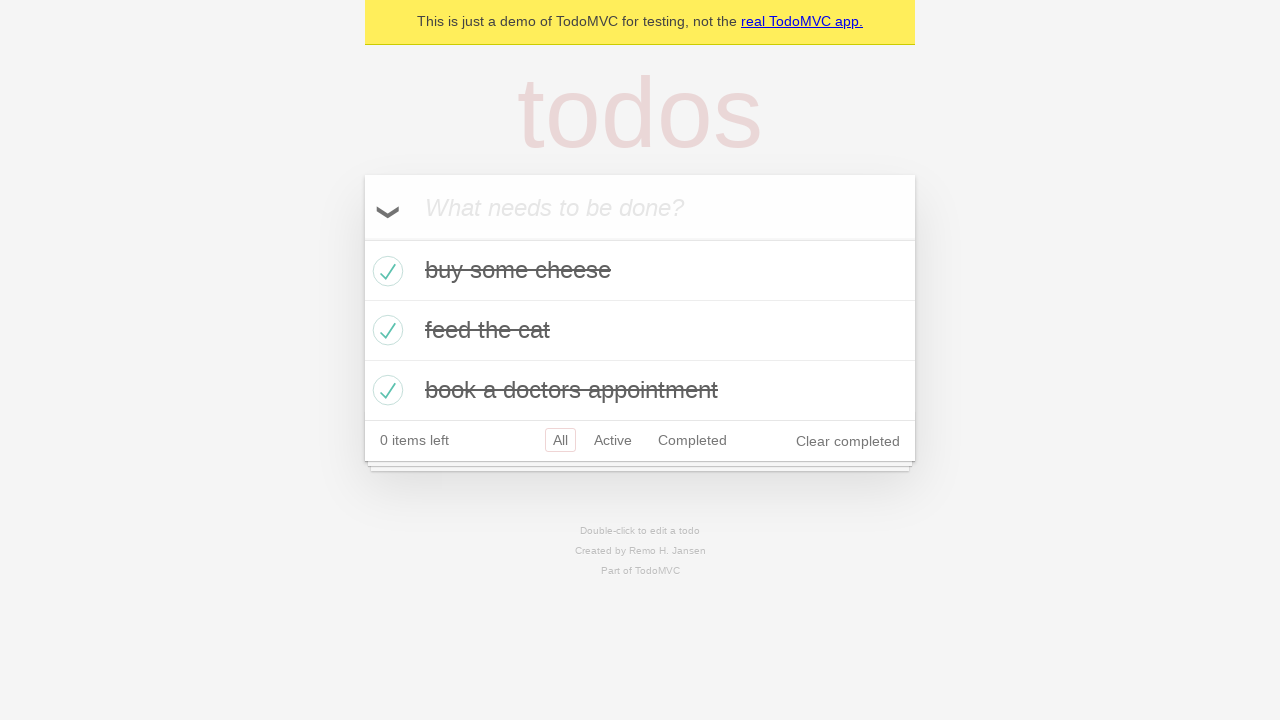

Verified all three todo items are now marked as completed
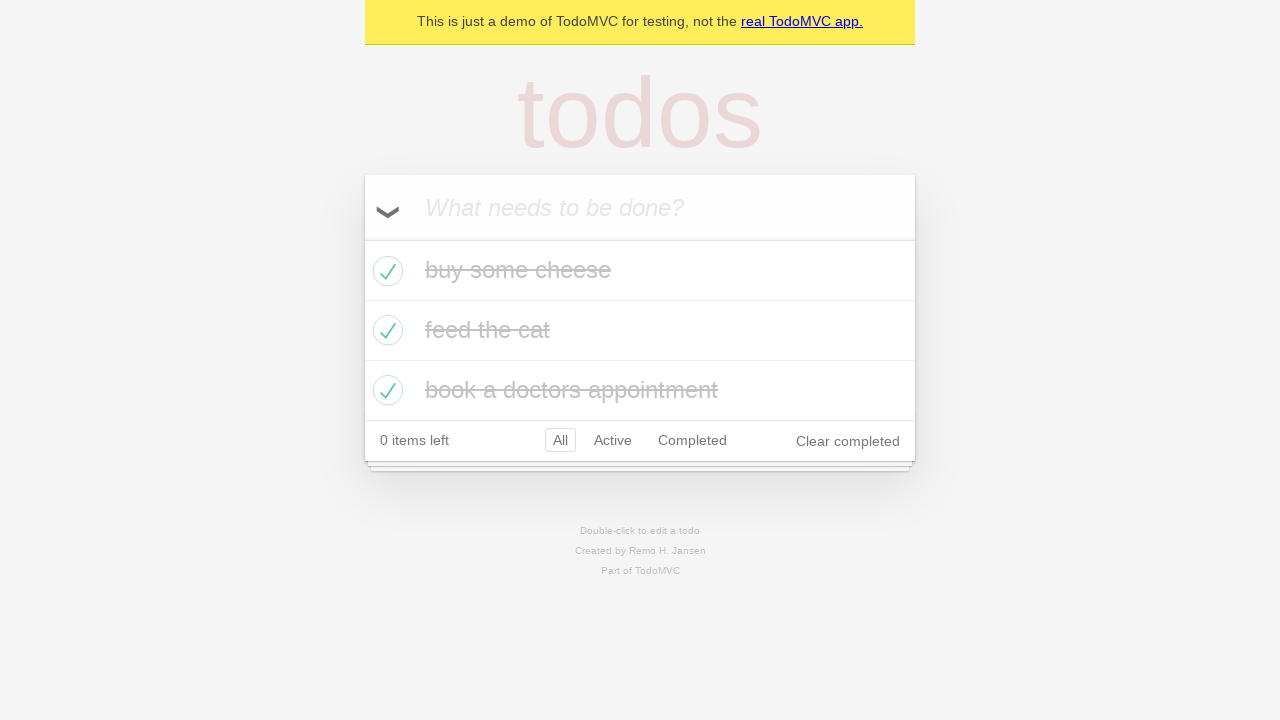

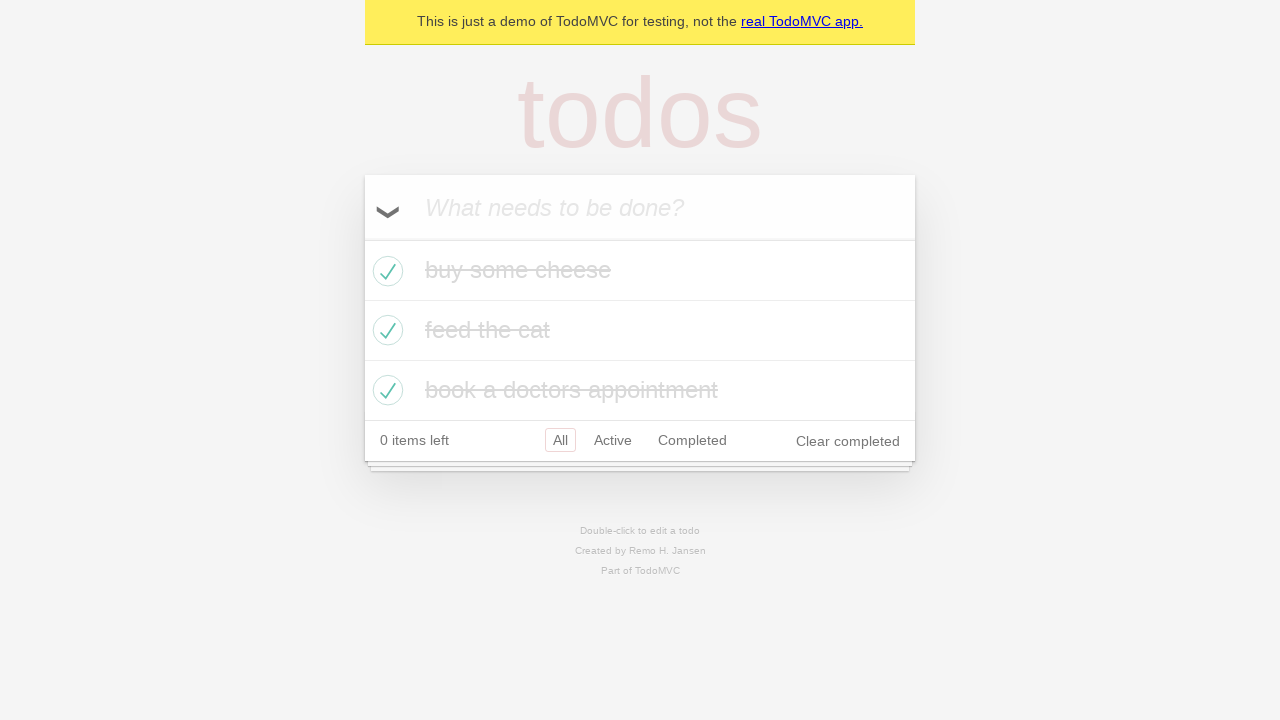